Tests registration form by filling in first name, last name, and email fields, then submitting the form and verifying successful registration message

Starting URL: http://suninjuly.github.io/registration1.html

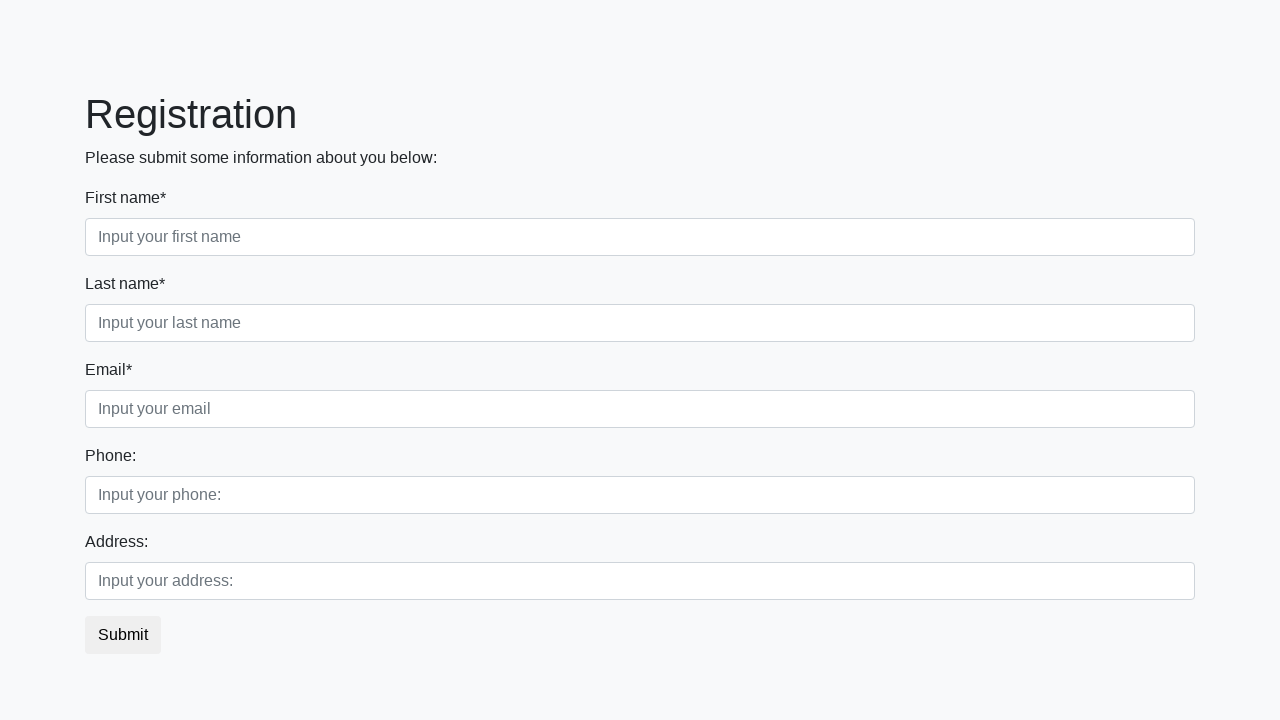

Filled in first name field with 'Ivan' on div.first_block input.first
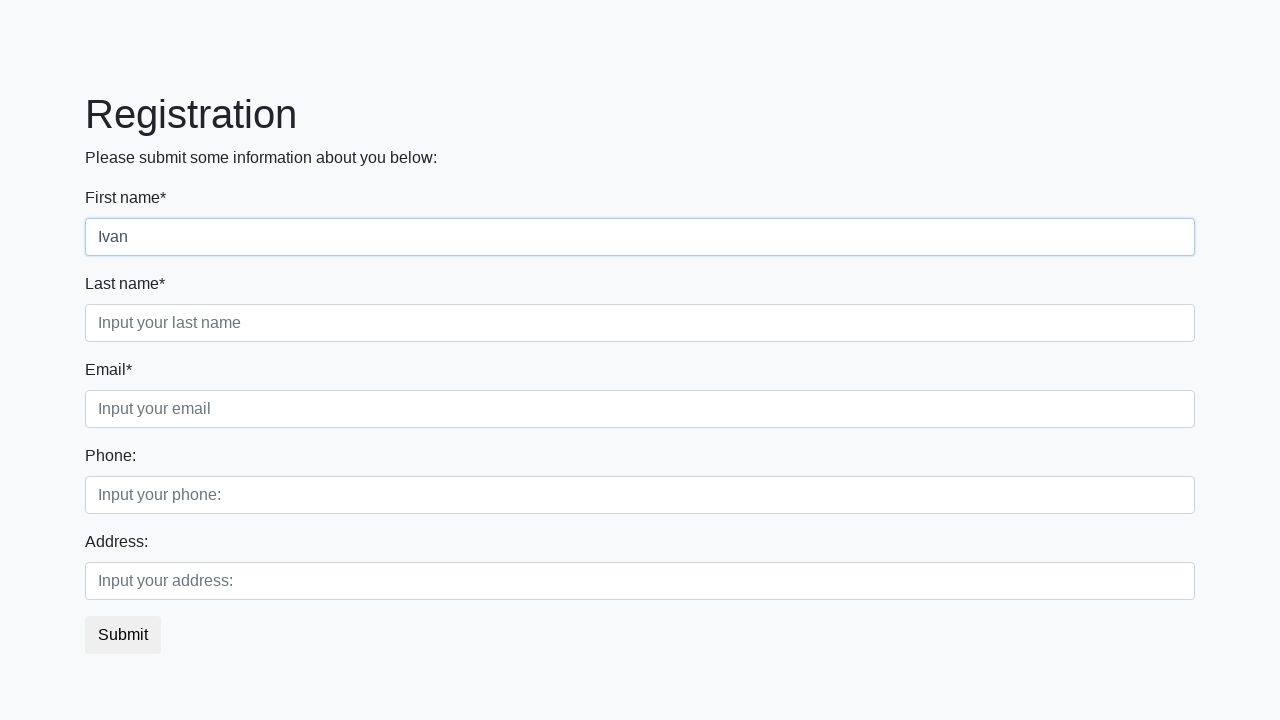

Filled in last name field with 'Petrov' on div.first_block input.second
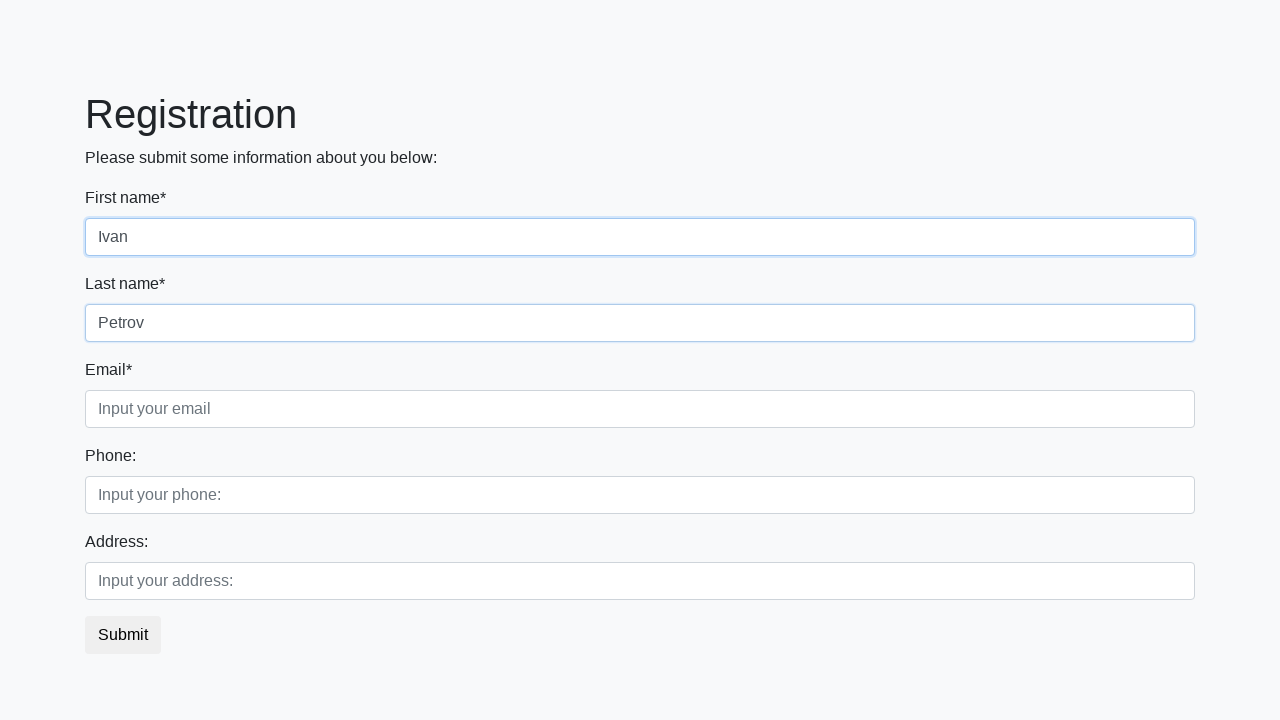

Filled in email field with 'ivan.petrov@test.org' on div.first_block input.third
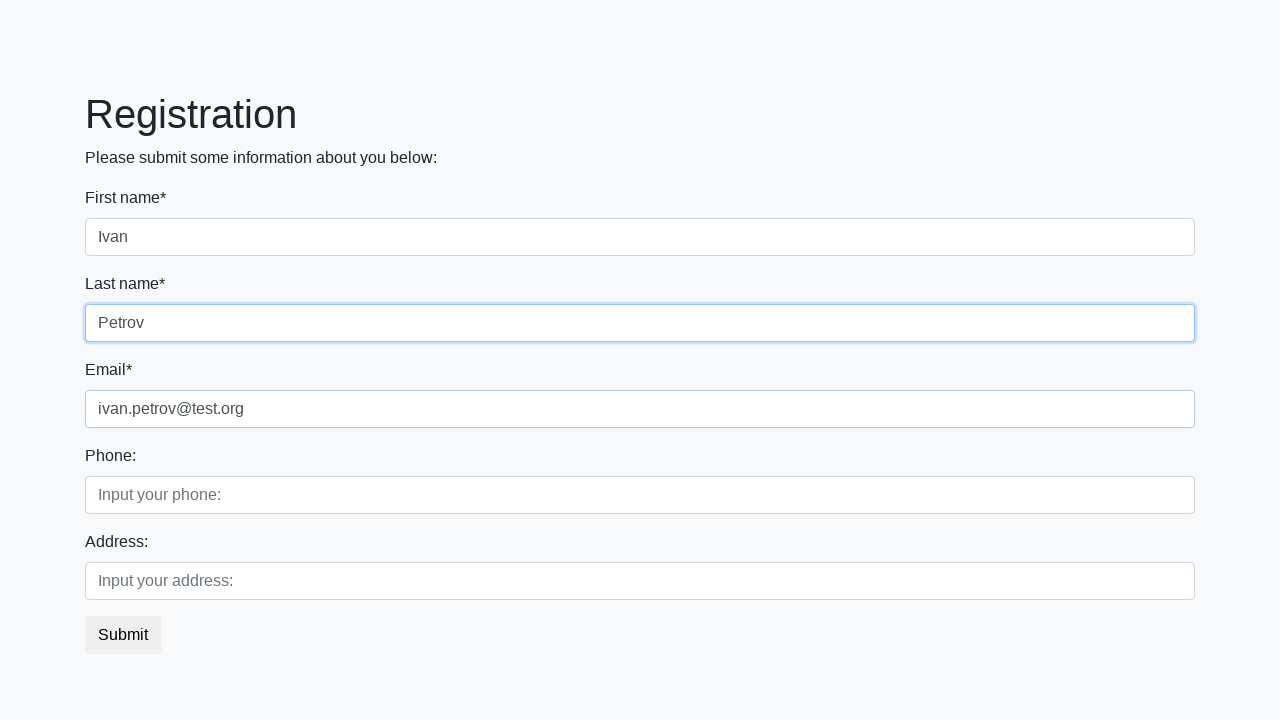

Clicked submit button to register at (123, 635) on button.btn
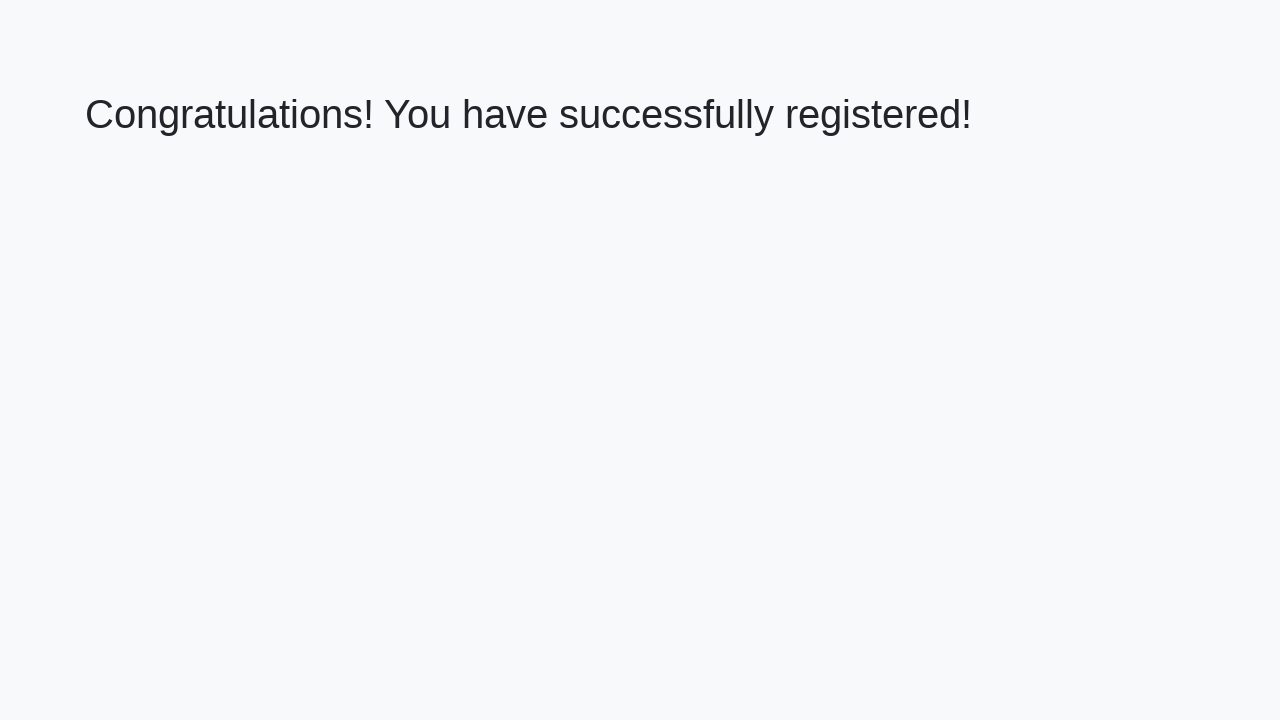

Success message header loaded
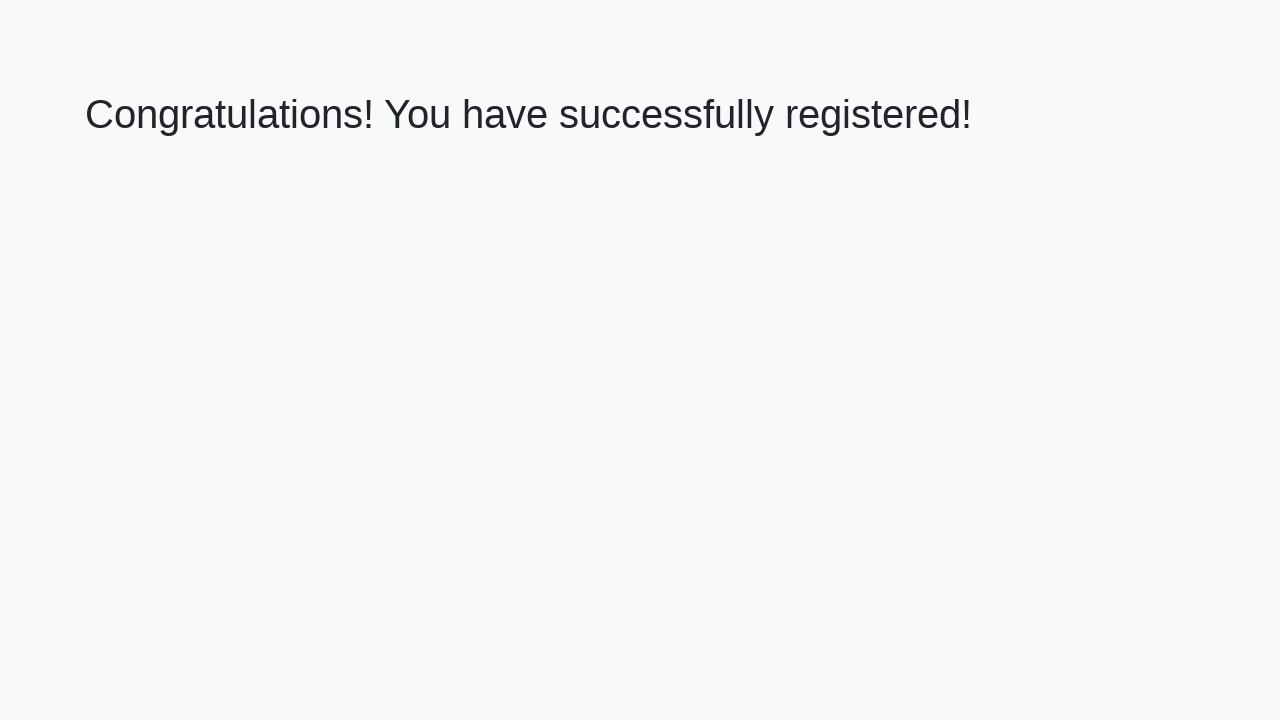

Retrieved success message: 'Congratulations! You have successfully registered!'
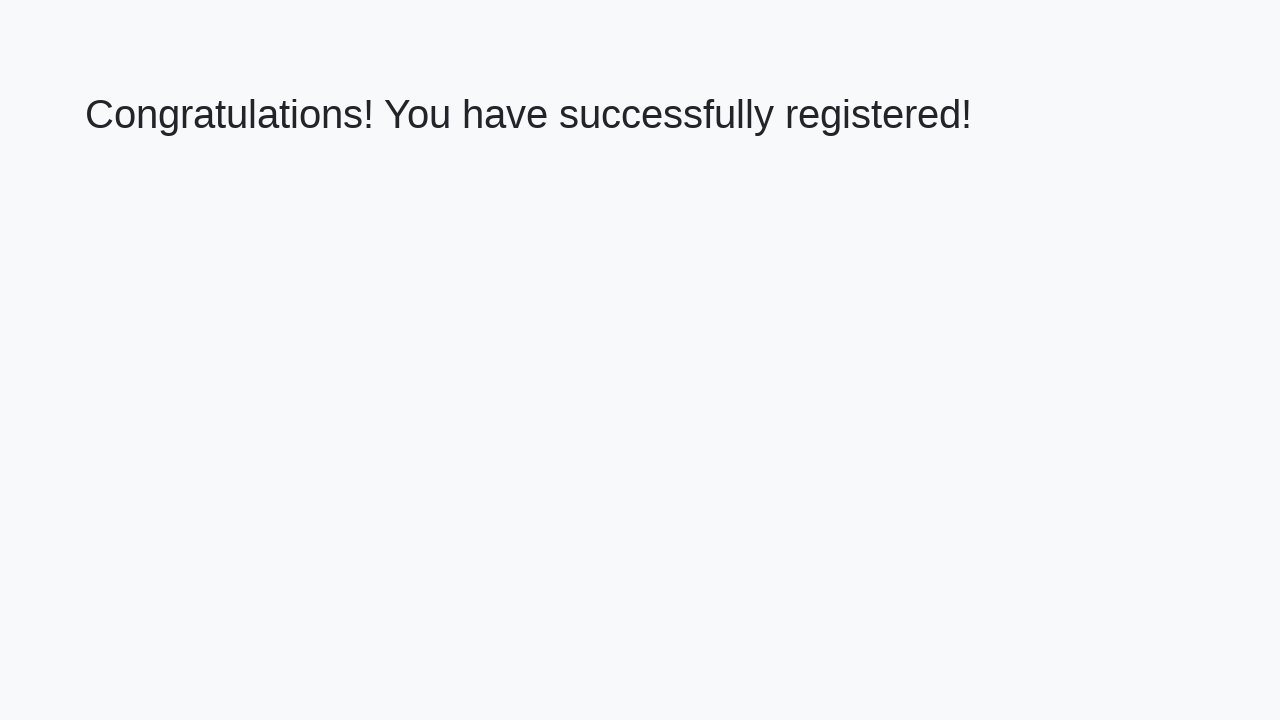

Verified successful registration message
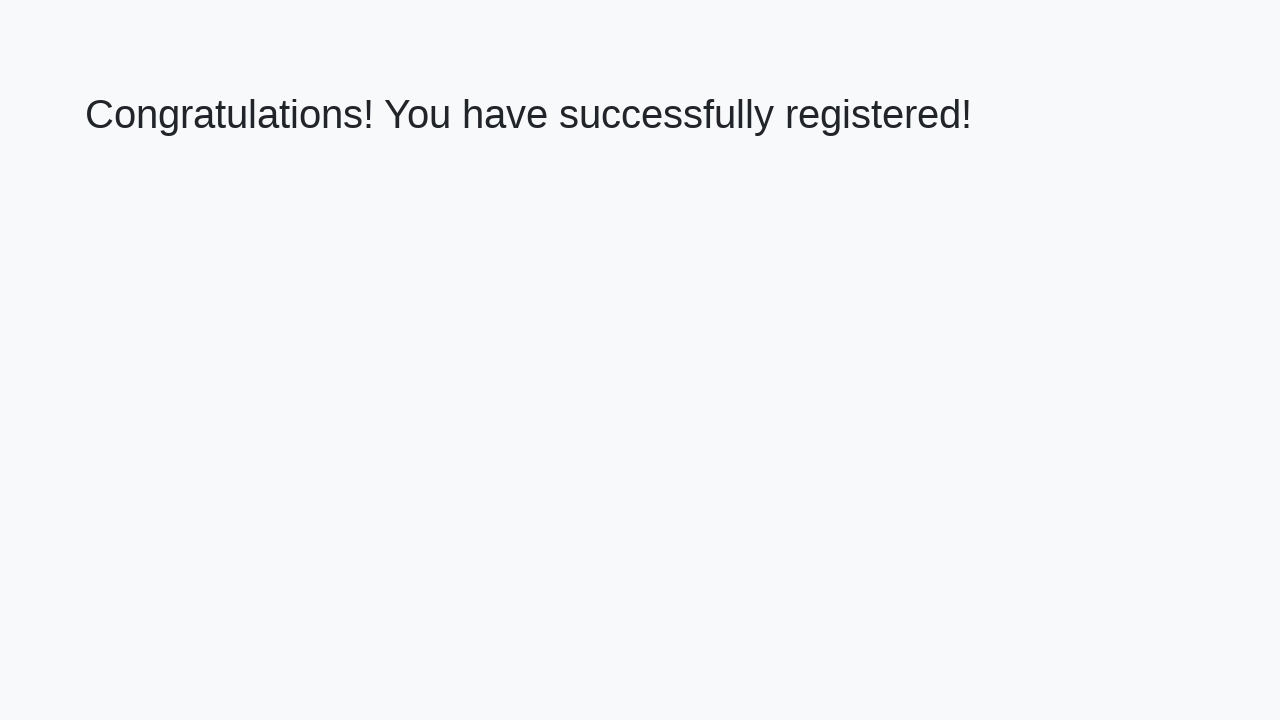

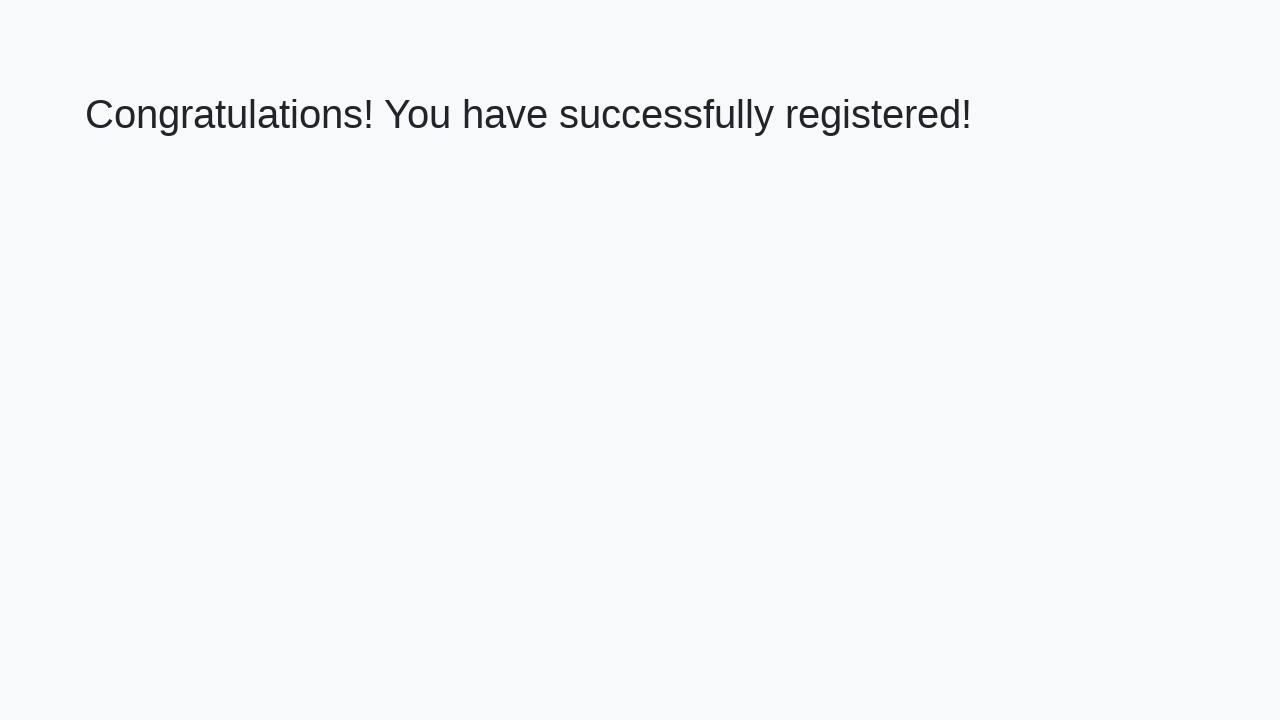